Tests clicking a button identified by its primary button class on the UI testing playground class attribute page

Starting URL: http://uitestingplayground.com/classattr

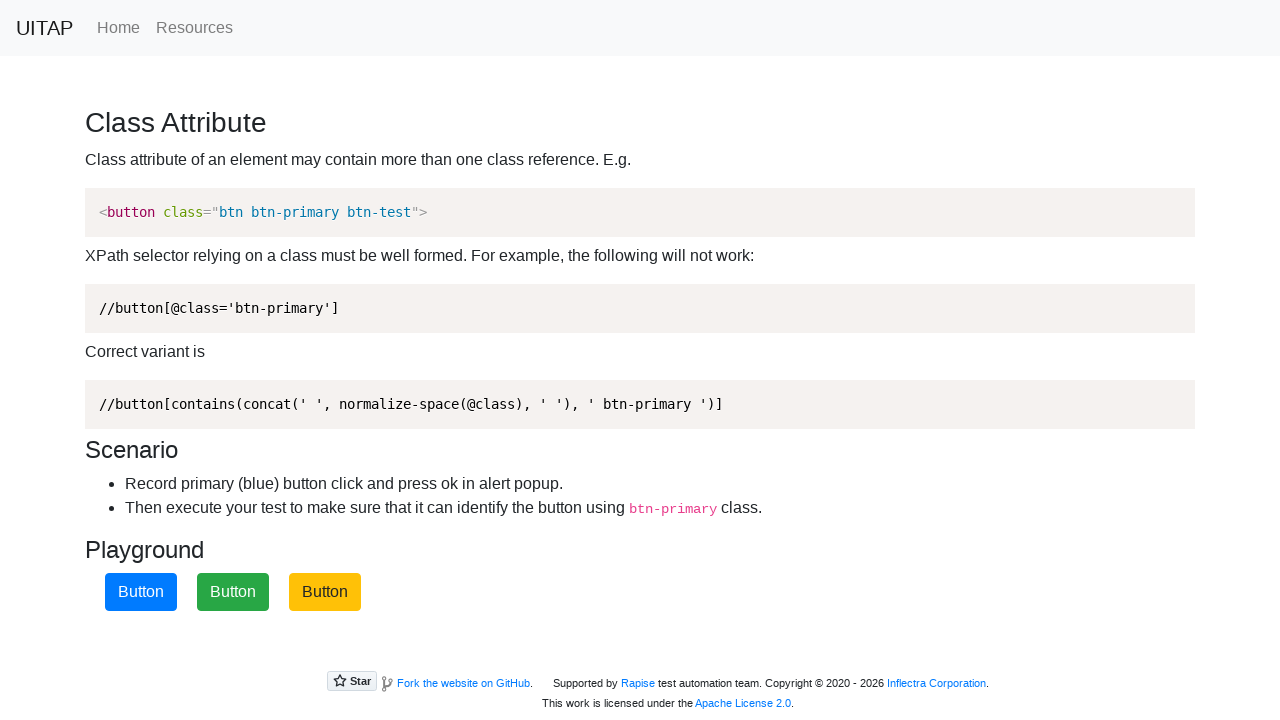

Navigated to UI testing playground class attribute page
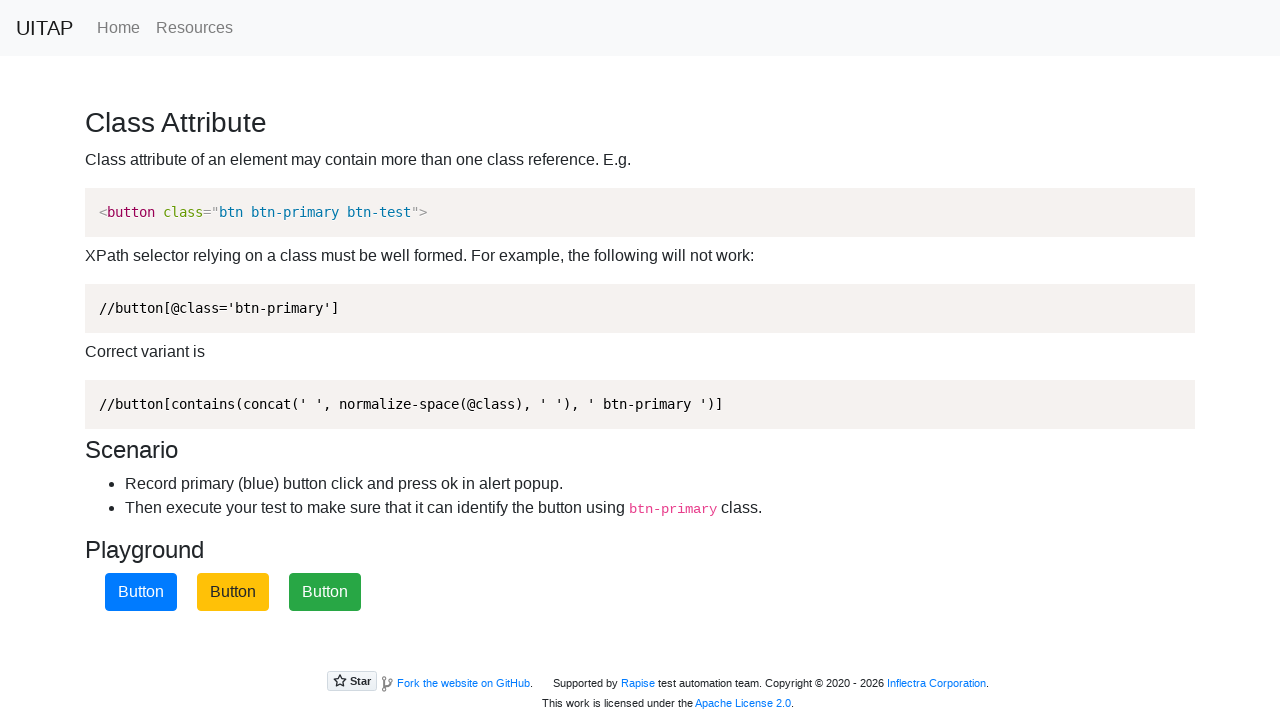

Clicked button identified by primary button class at (141, 592) on .btn-primary
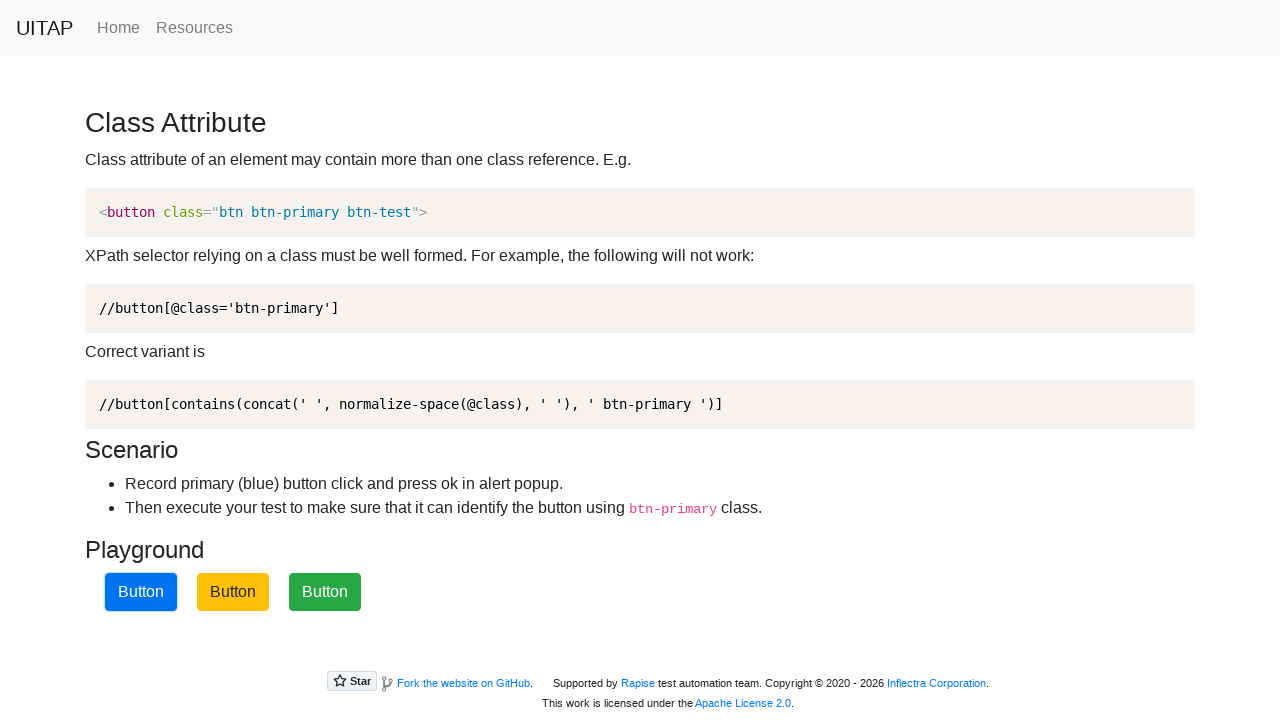

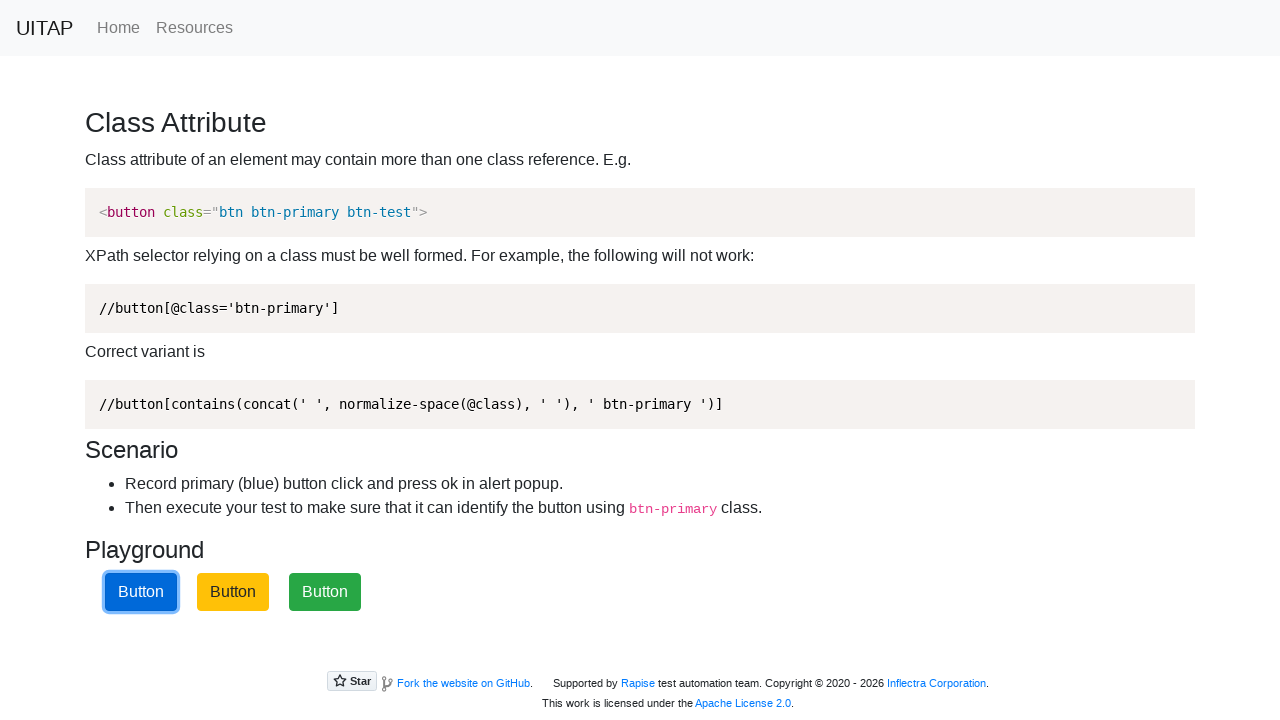